Tests opening a new tab by clicking a button and switching to the child popup window on a demo links page

Starting URL: https://skpatro.github.io/demo/links/

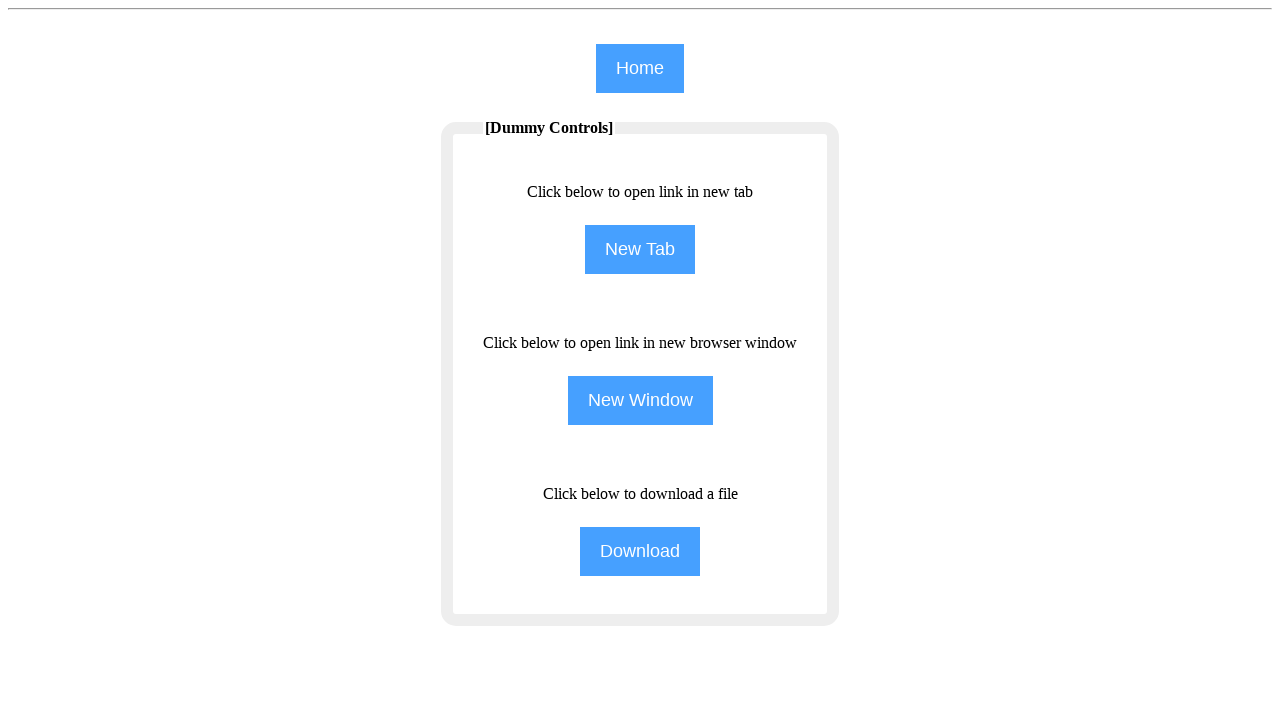

Clicked NewTab button to open a new popup window at (640, 250) on input[name='NewTab']
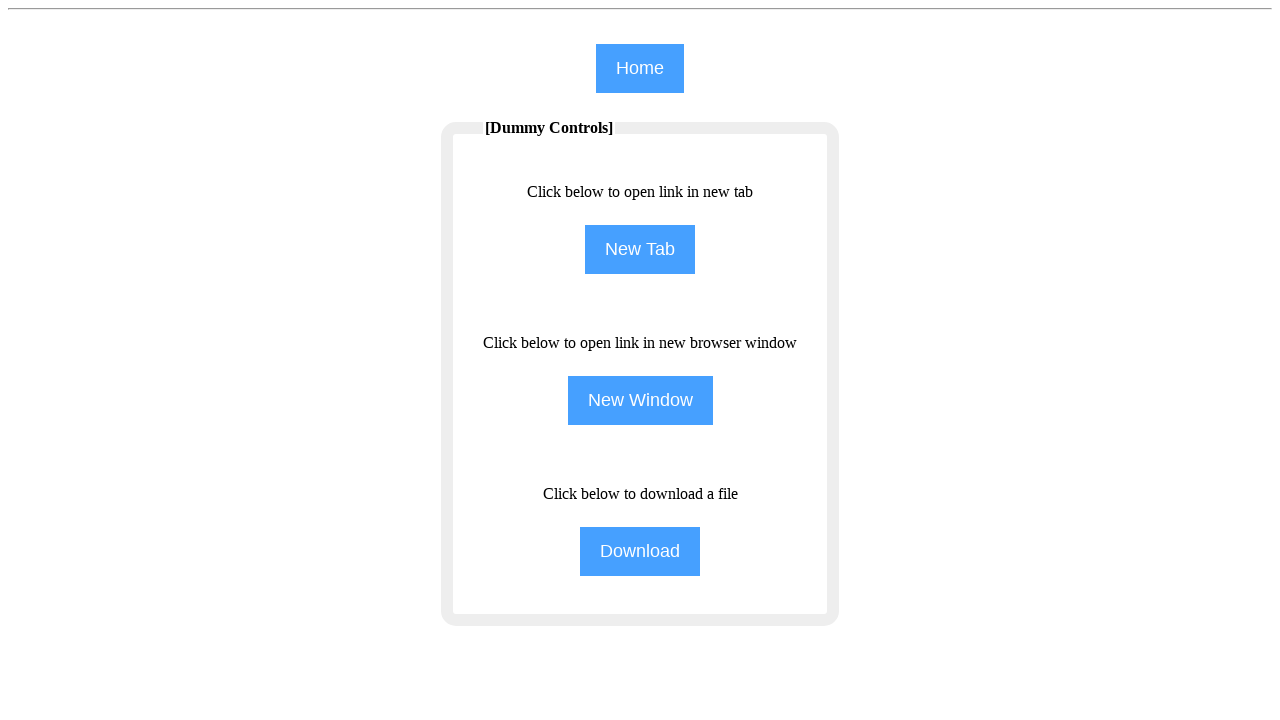

New popup window opened and captured
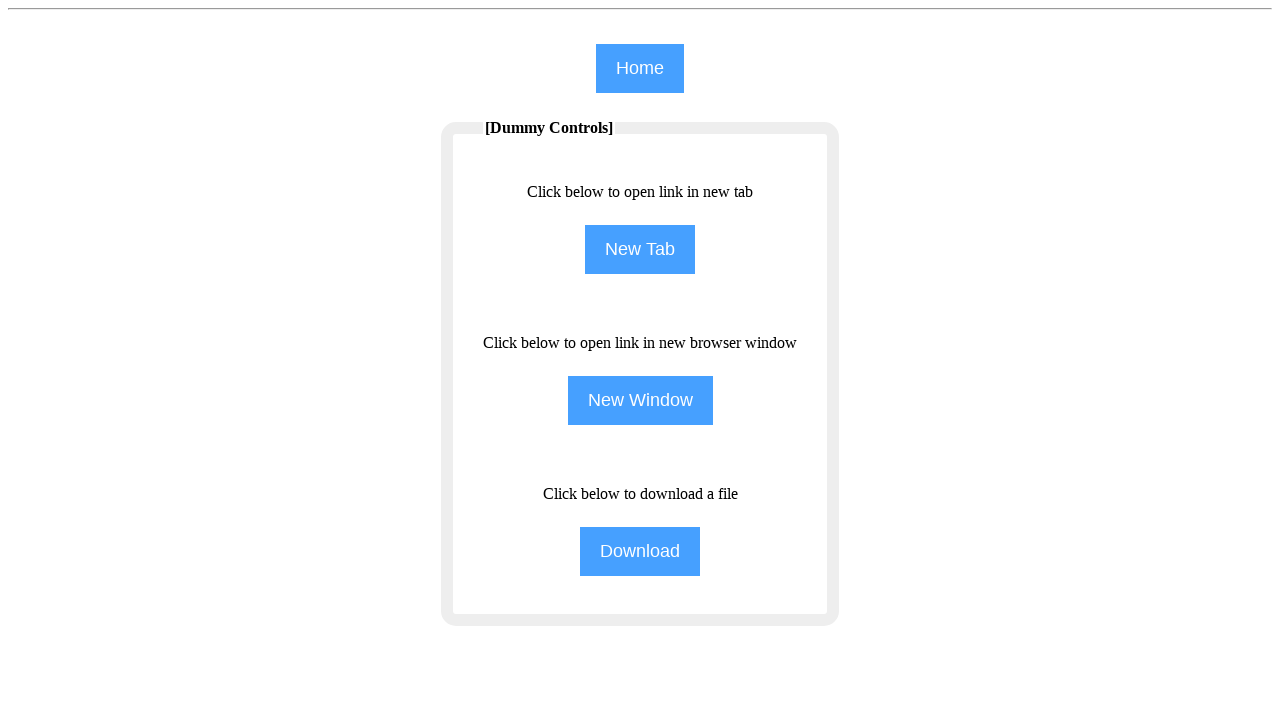

Switched context to child popup window
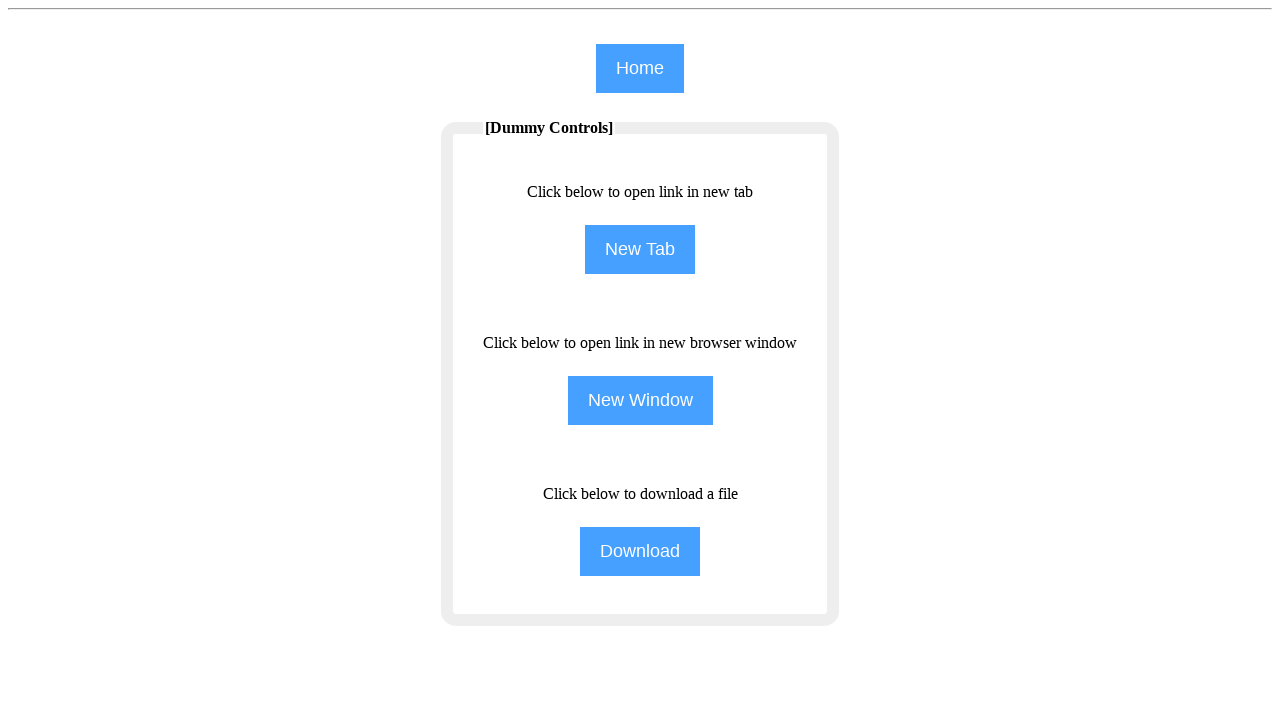

Child popup page finished loading
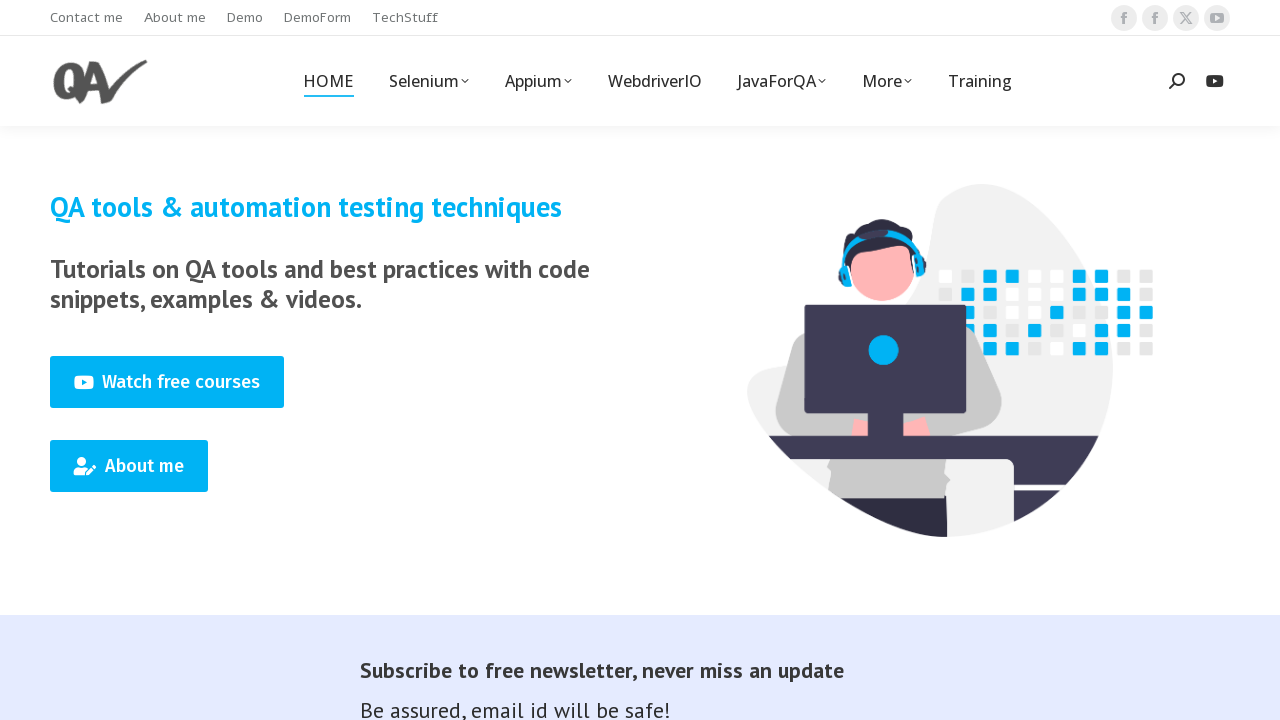

Found 'Training' element on child popup page
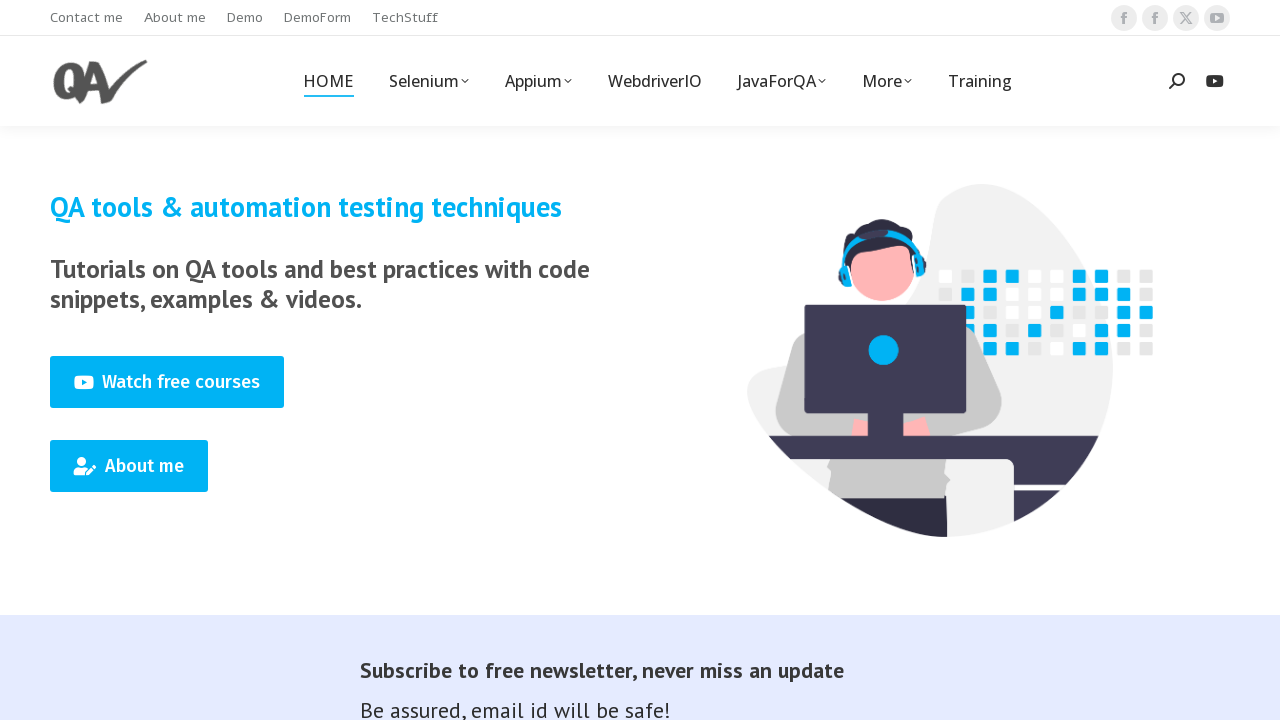

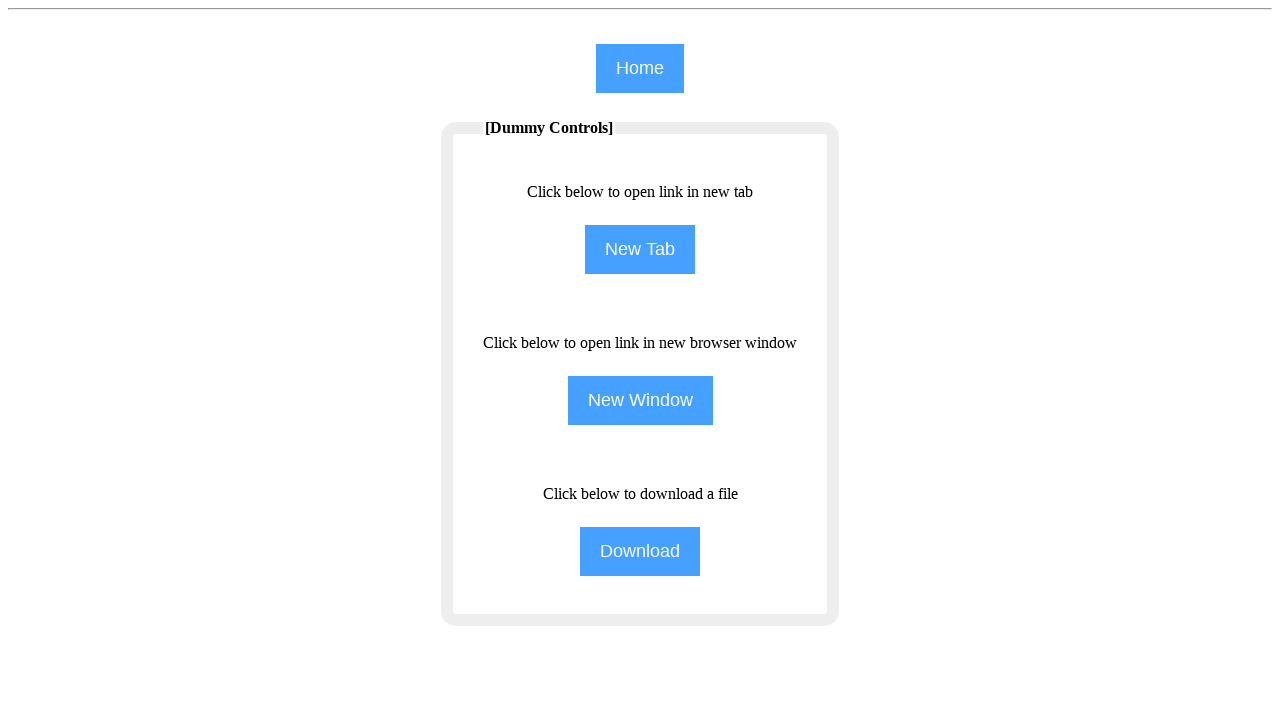